Tests double-click action by switching to an iframe on W3Schools tryit page and double-clicking a button that triggers a JavaScript function

Starting URL: https://www.w3schools.com/tags/tryit.asp?filename=tryhtml5_ev_ondblclick

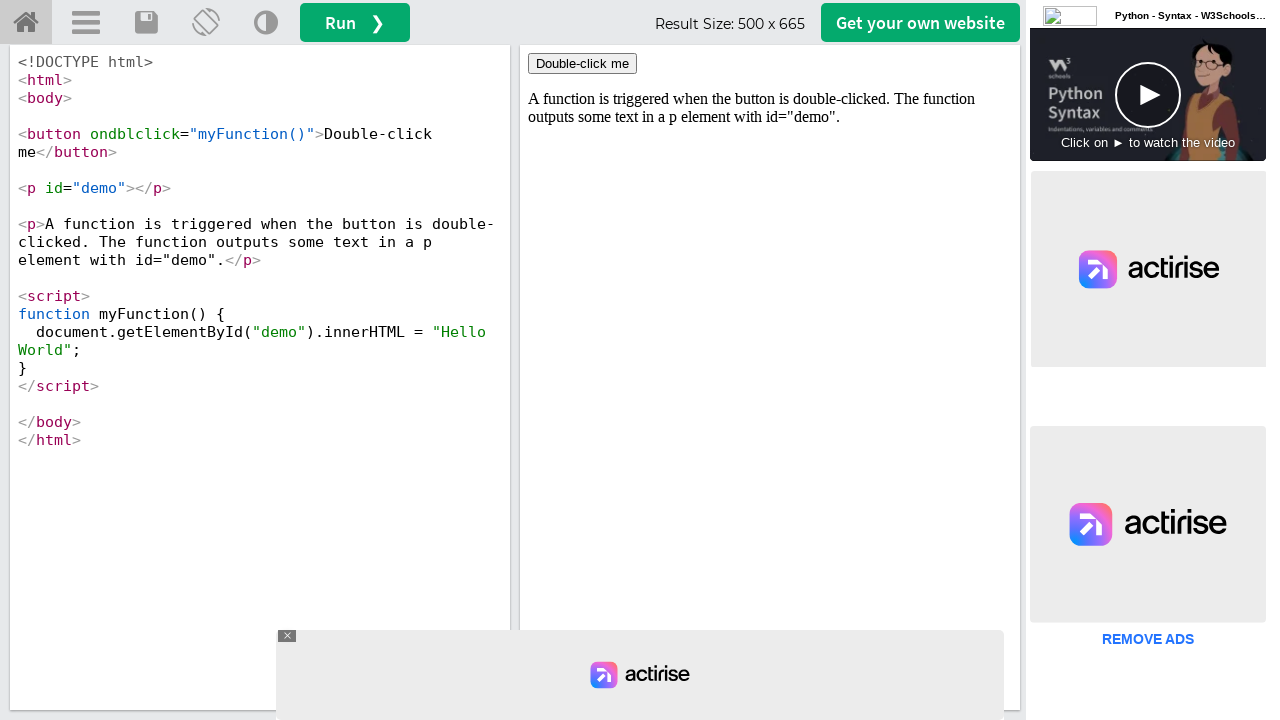

Located iframe with id 'iframeResult'
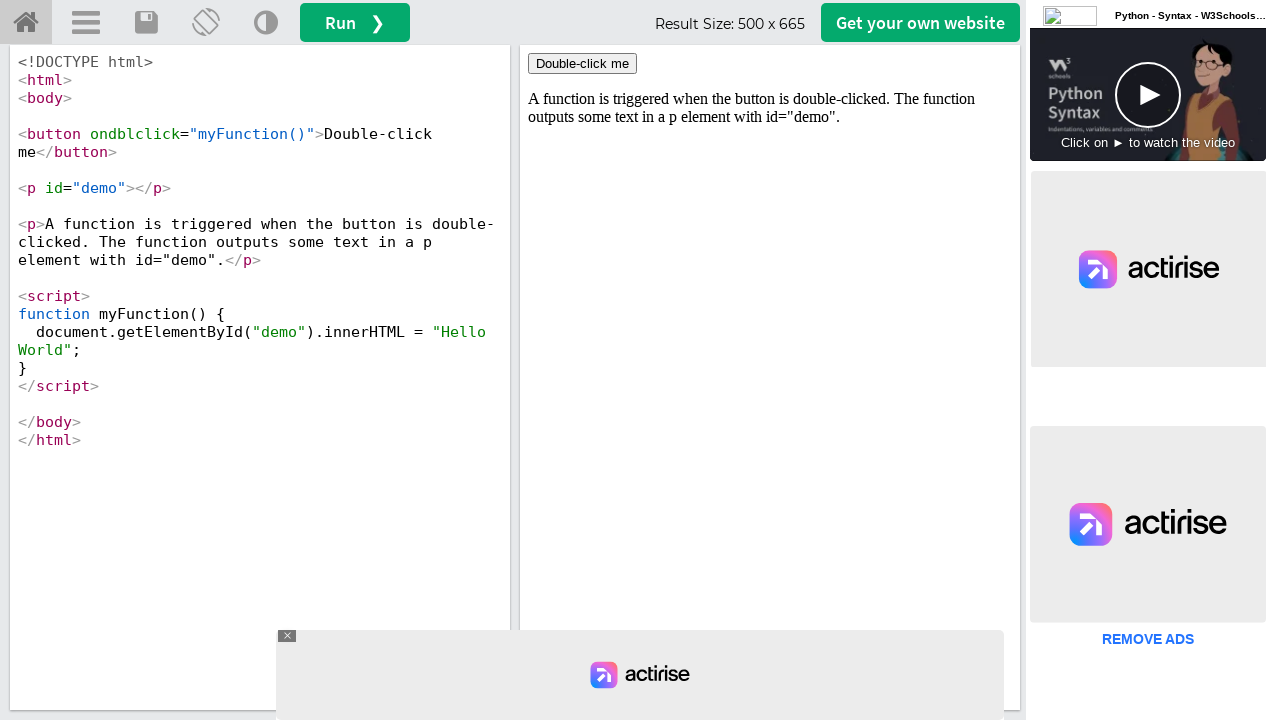

Located button with ondblclick='myFunction()' in iframe
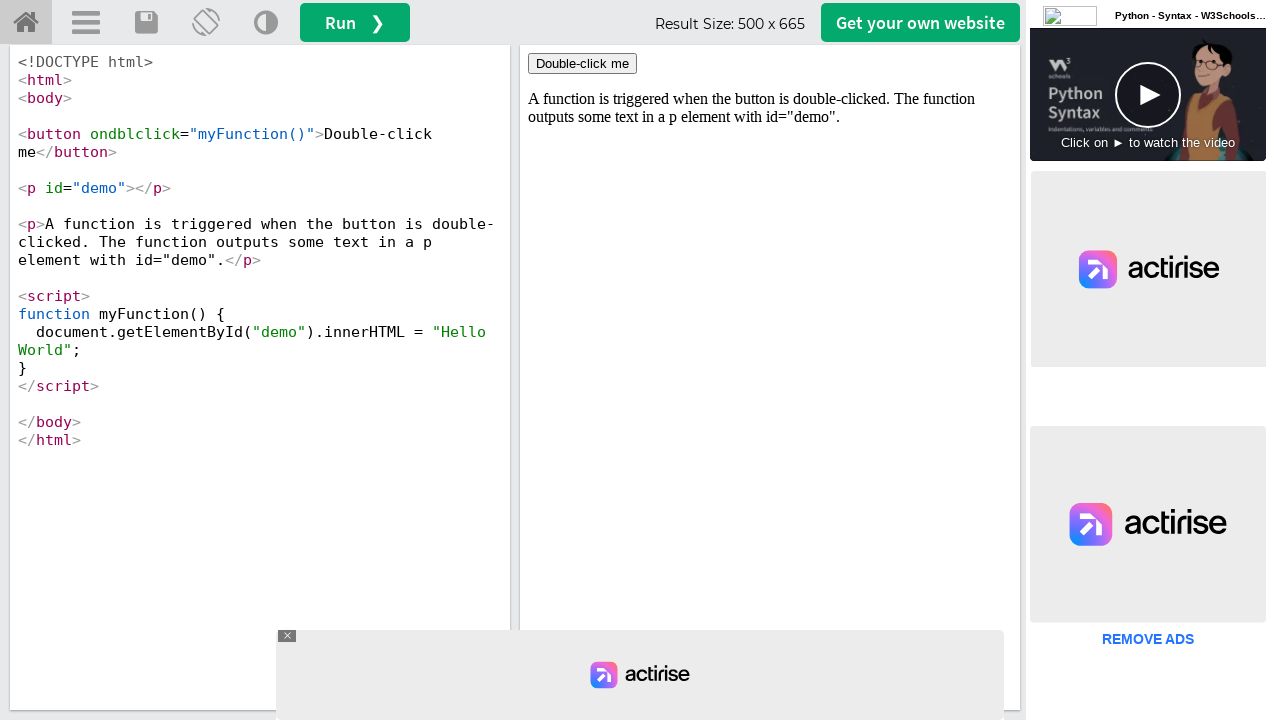

Double-clicked the button to trigger myFunction() at (582, 64) on #iframeResult >> internal:control=enter-frame >> xpath=//button[@ondblclick='myF
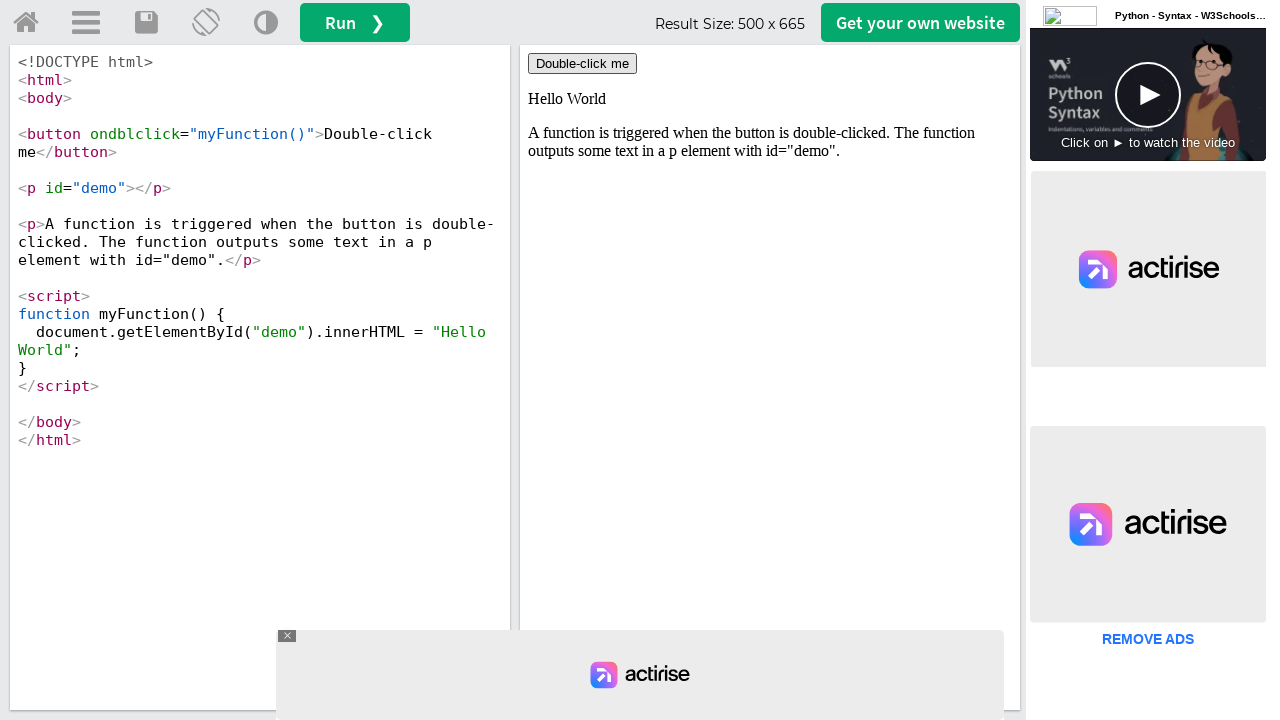

Waited 1000ms for double-click action effect to complete
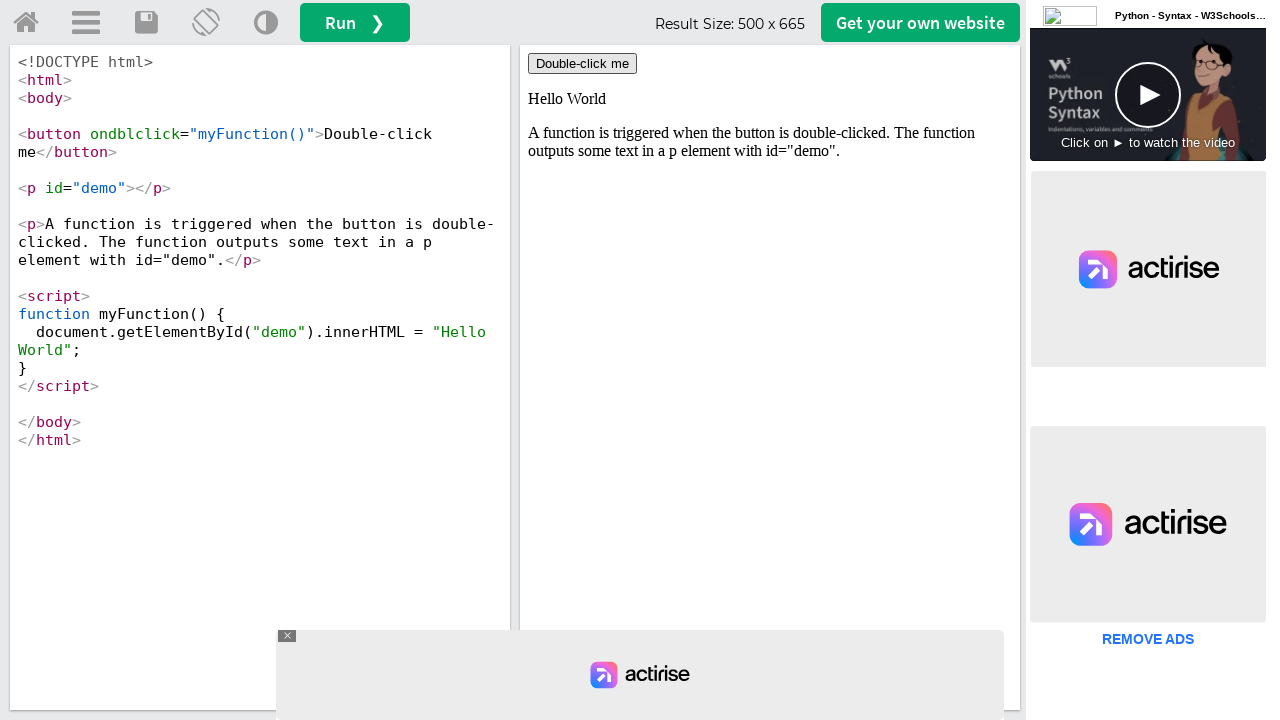

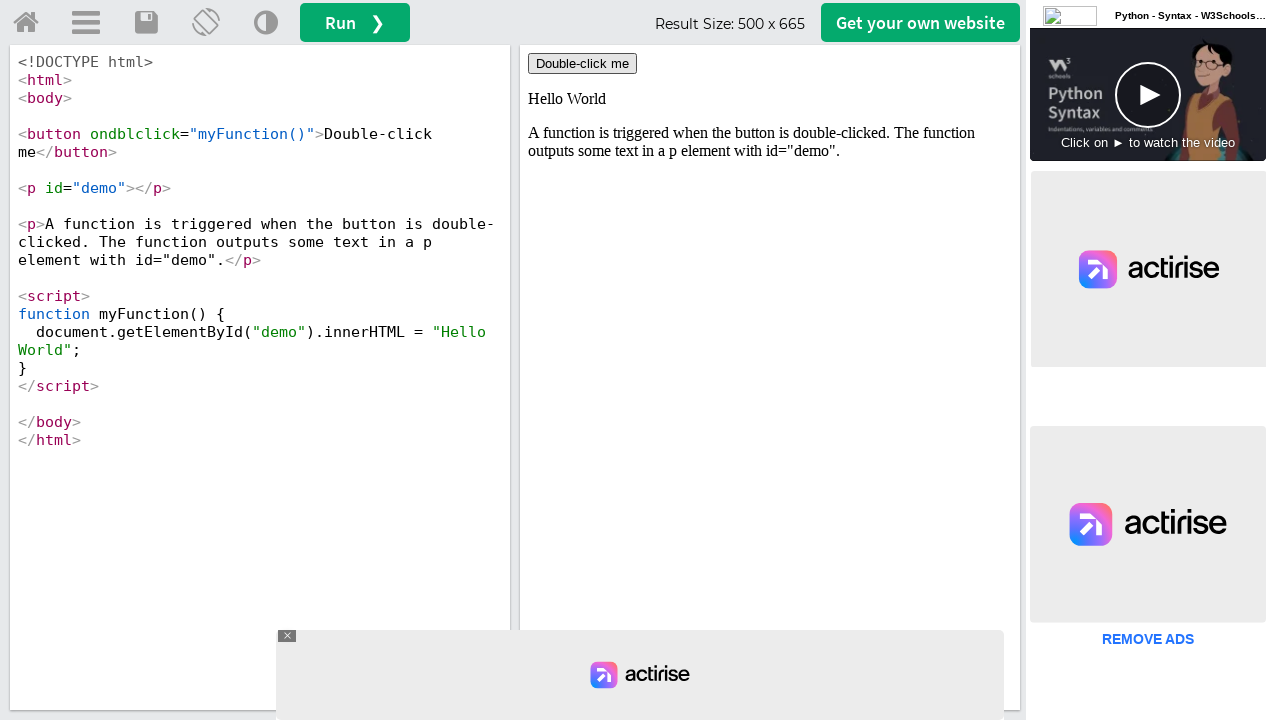